Tests browser window handling by clicking a button that opens a new window (selenium.dev), switching to the new window, and verifying both windows are accessible by getting their titles.

Starting URL: http://demo.automationtesting.in/Windows.html

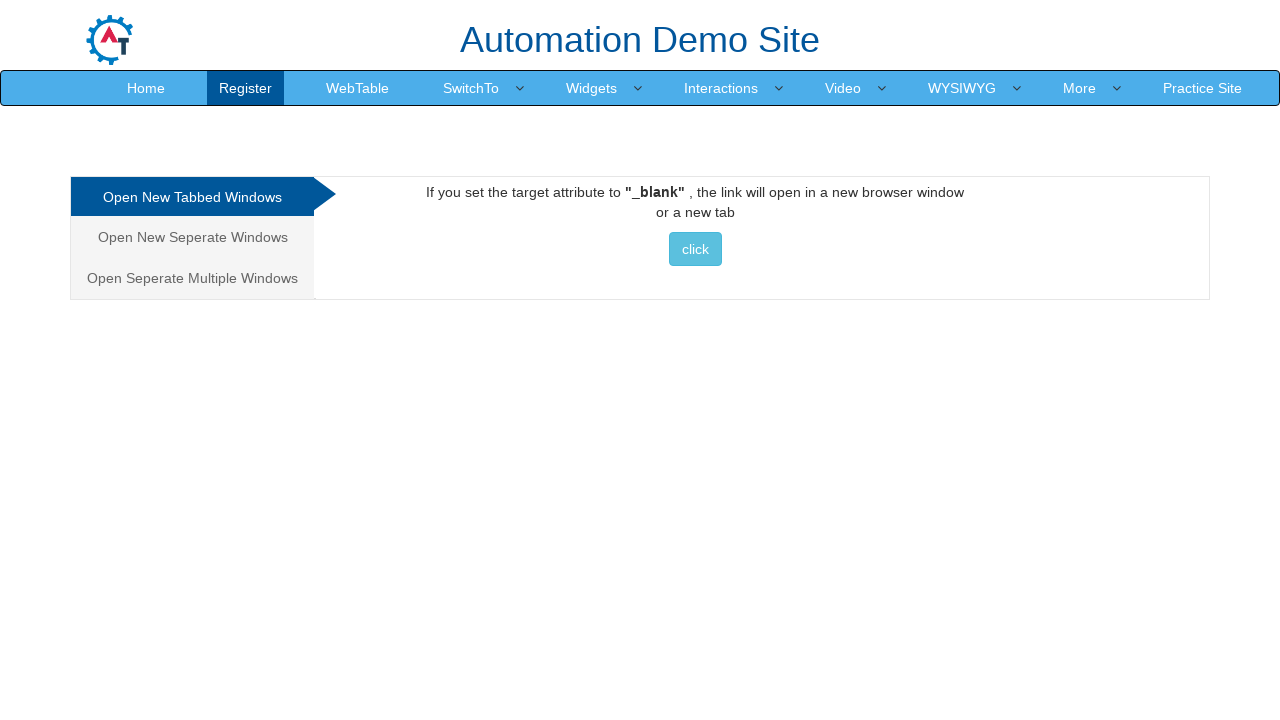

Got title of first window
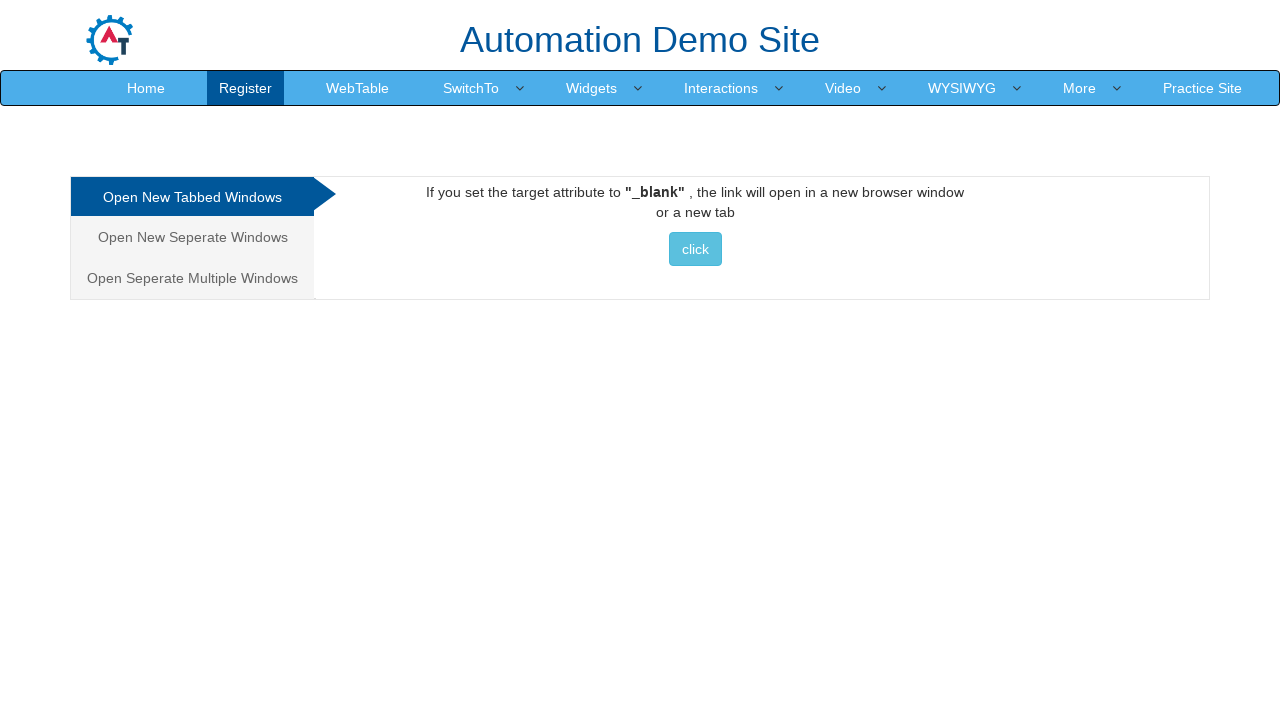

Clicked button to open new window to selenium.dev at (695, 249) on xpath=//a[@href='http://www.selenium.dev']//button[contains(@class, 'btn-info')]
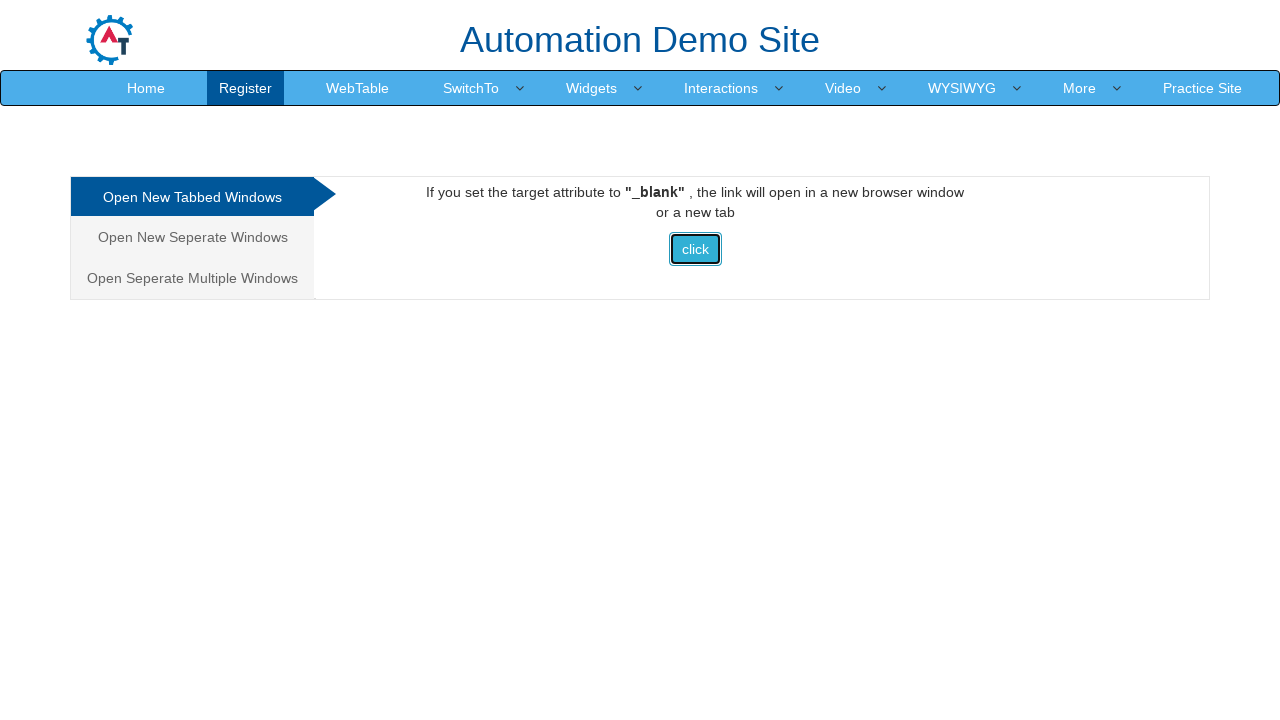

Clicked button again and waited for new page to open at (695, 249) on xpath=//a[@href='http://www.selenium.dev']//button[contains(@class, 'btn-info')]
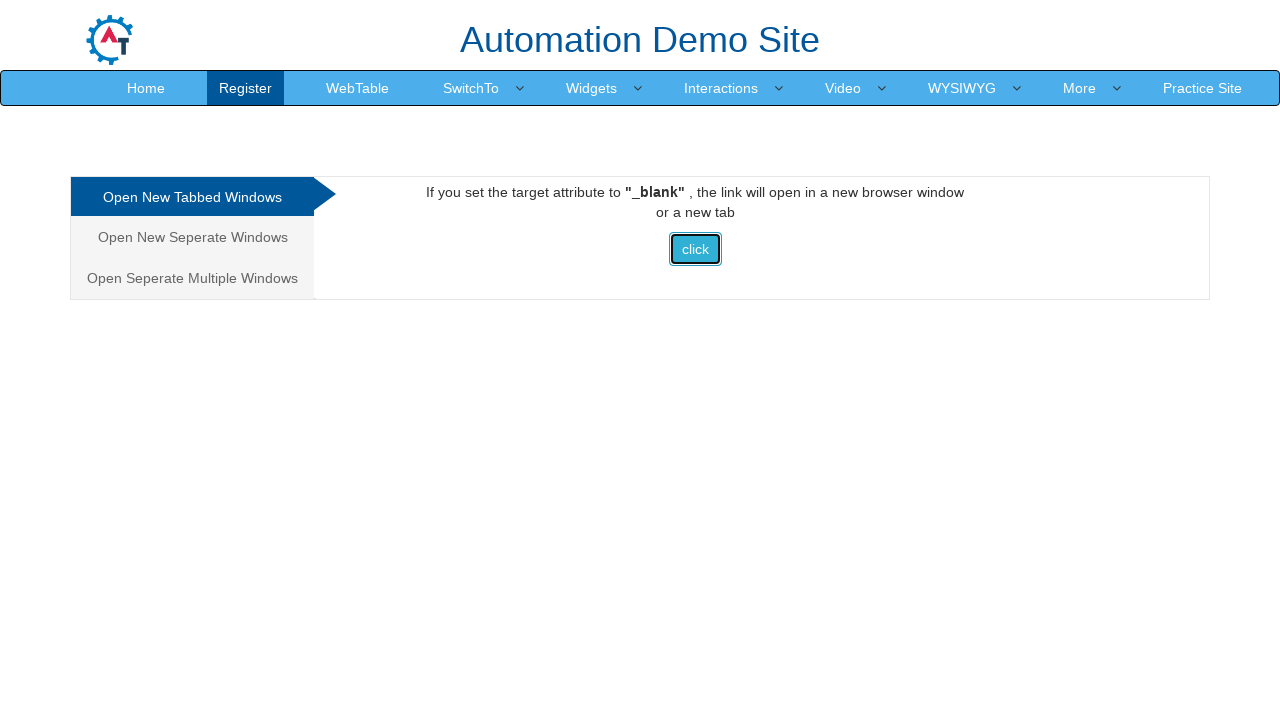

Waited for new page to finish loading
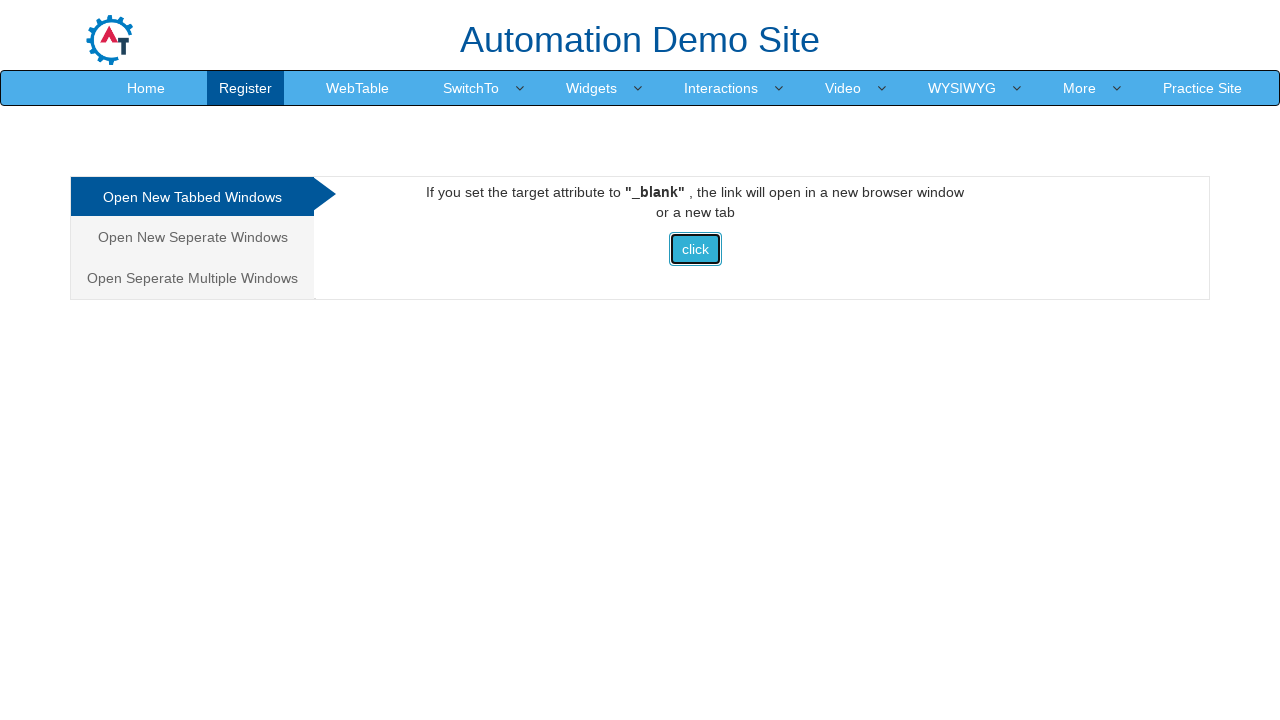

Got title of second window
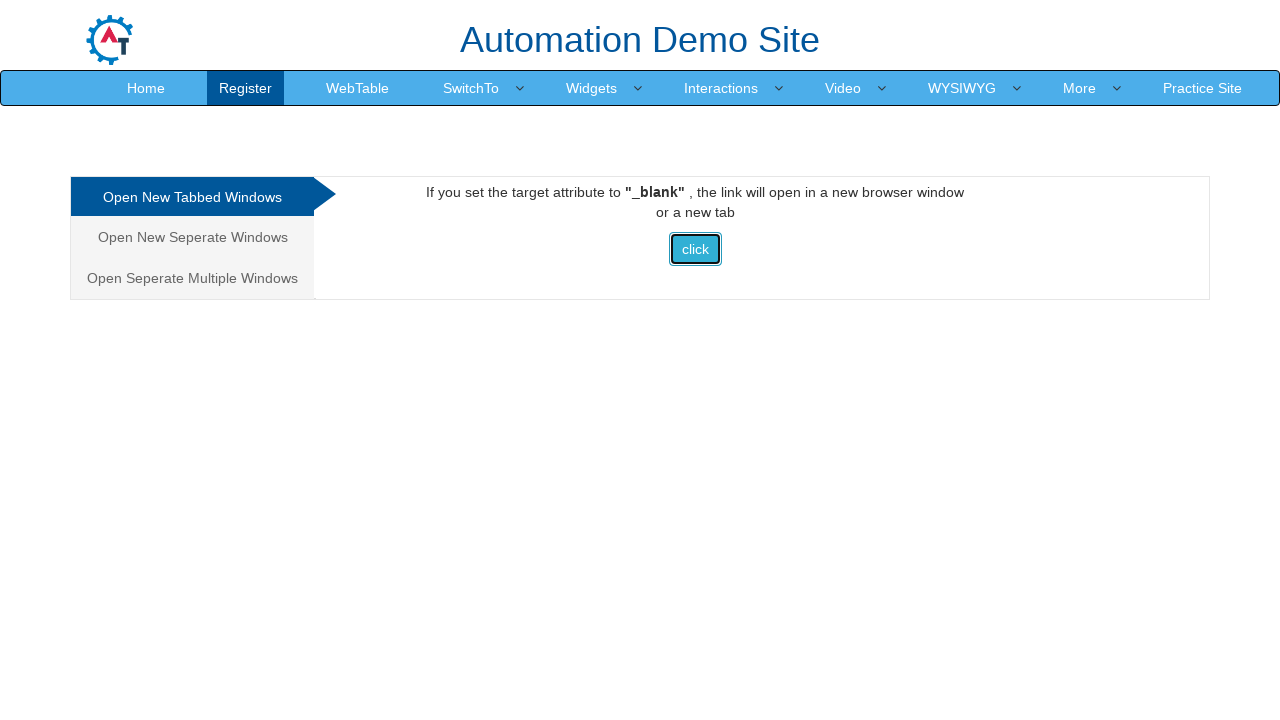

Verified number of open pages: 3
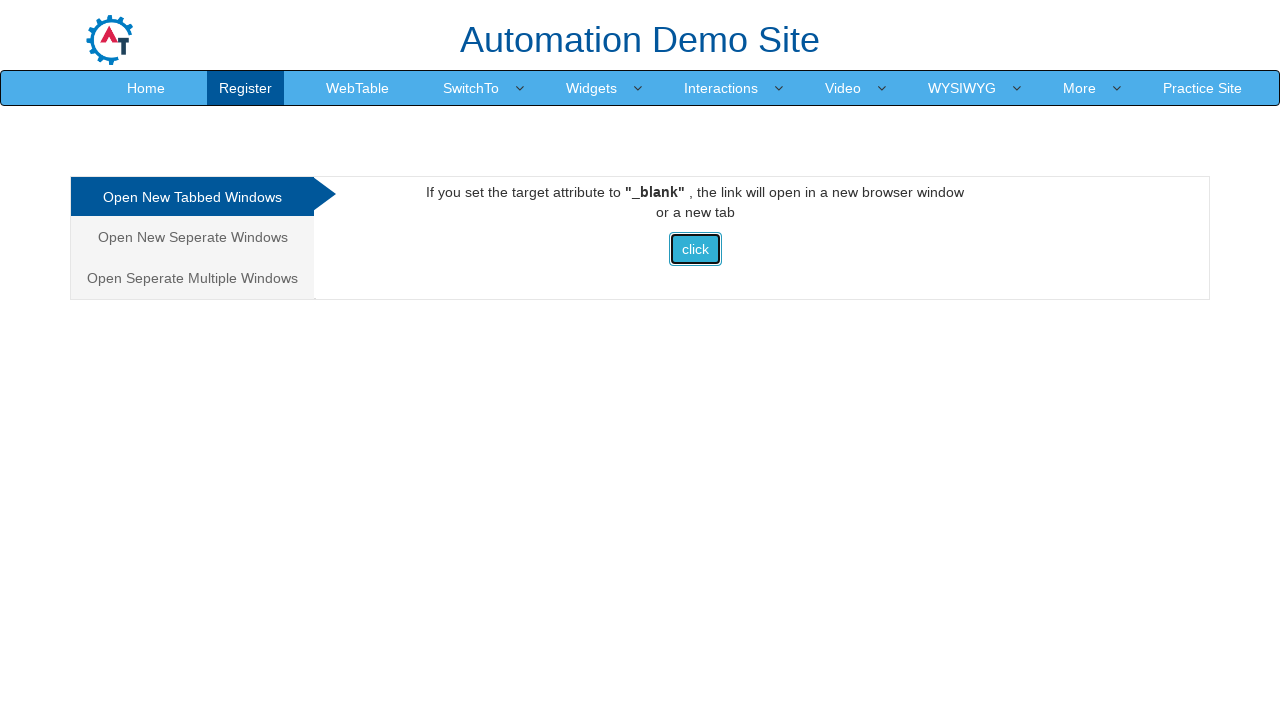

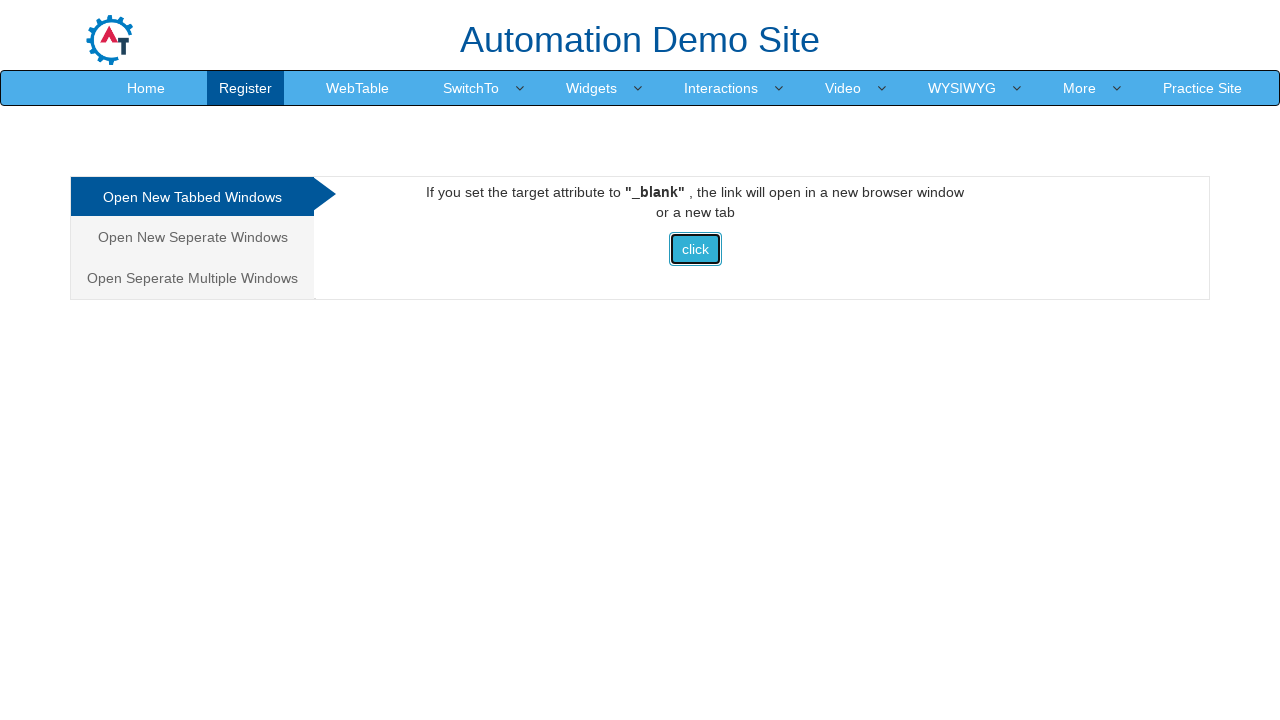